Tests the sale functionality by verifying the sale badge exists on products, clicking a product, and comparing the old price with the new discounted price.

Starting URL: https://practice.automationtesting.in/shop/

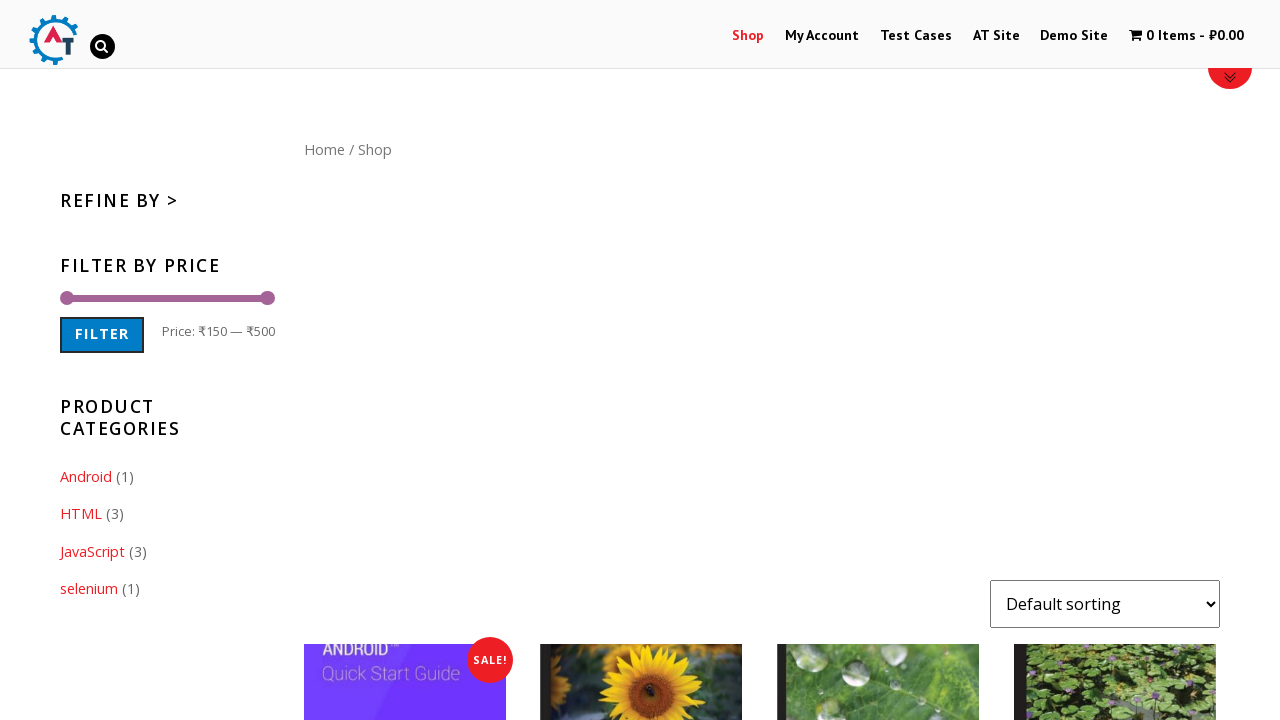

Verified sale badge exists on first product
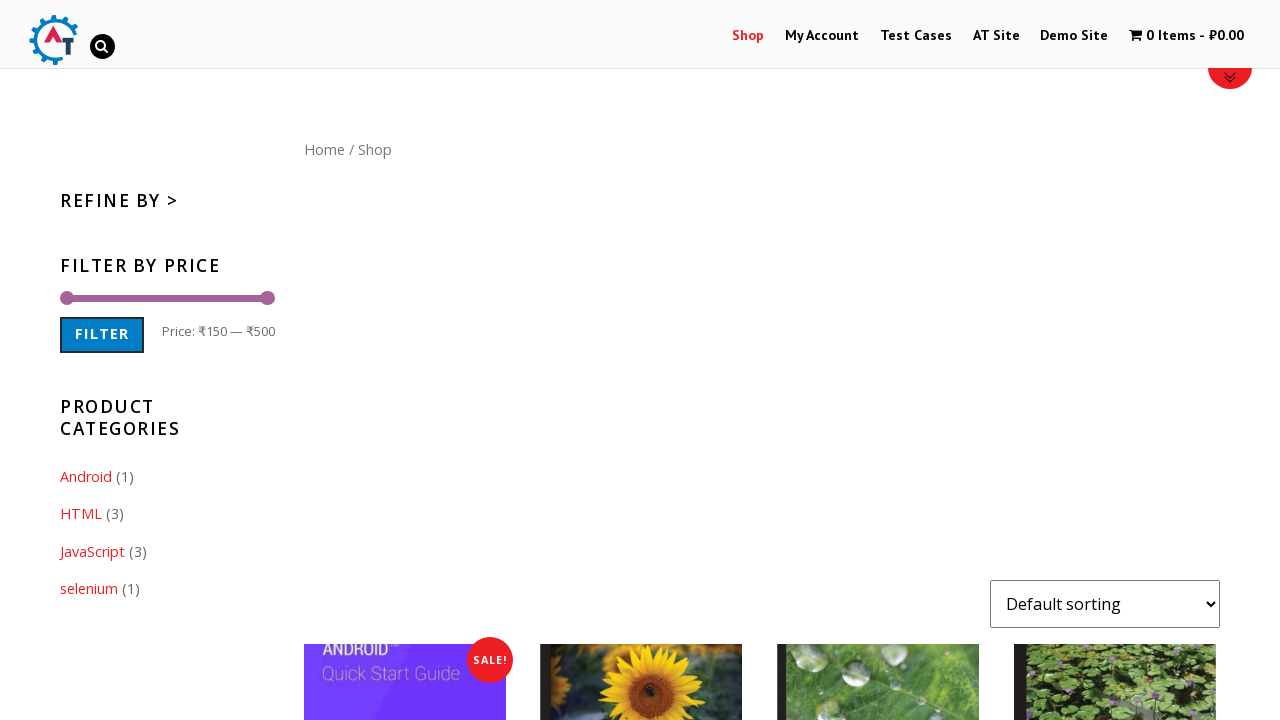

Clicked on first product image at (405, 619) on #content ul li:first-child a:first-child img
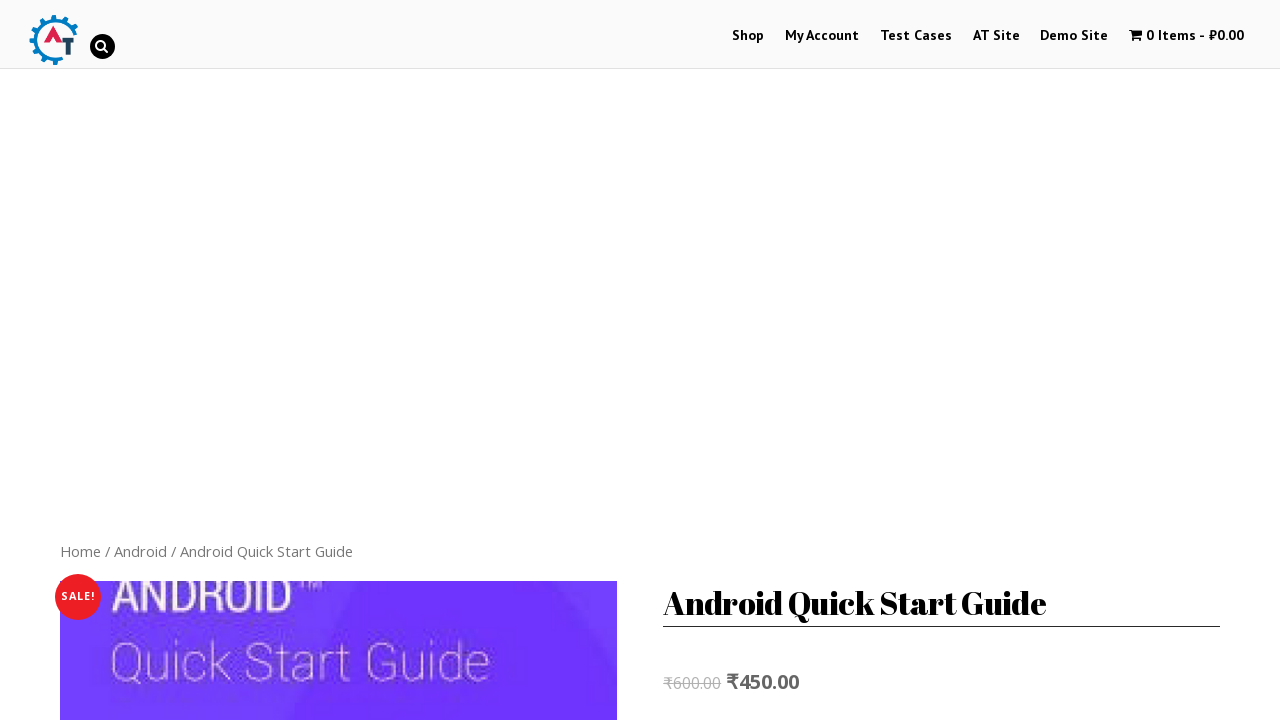

Product page loaded
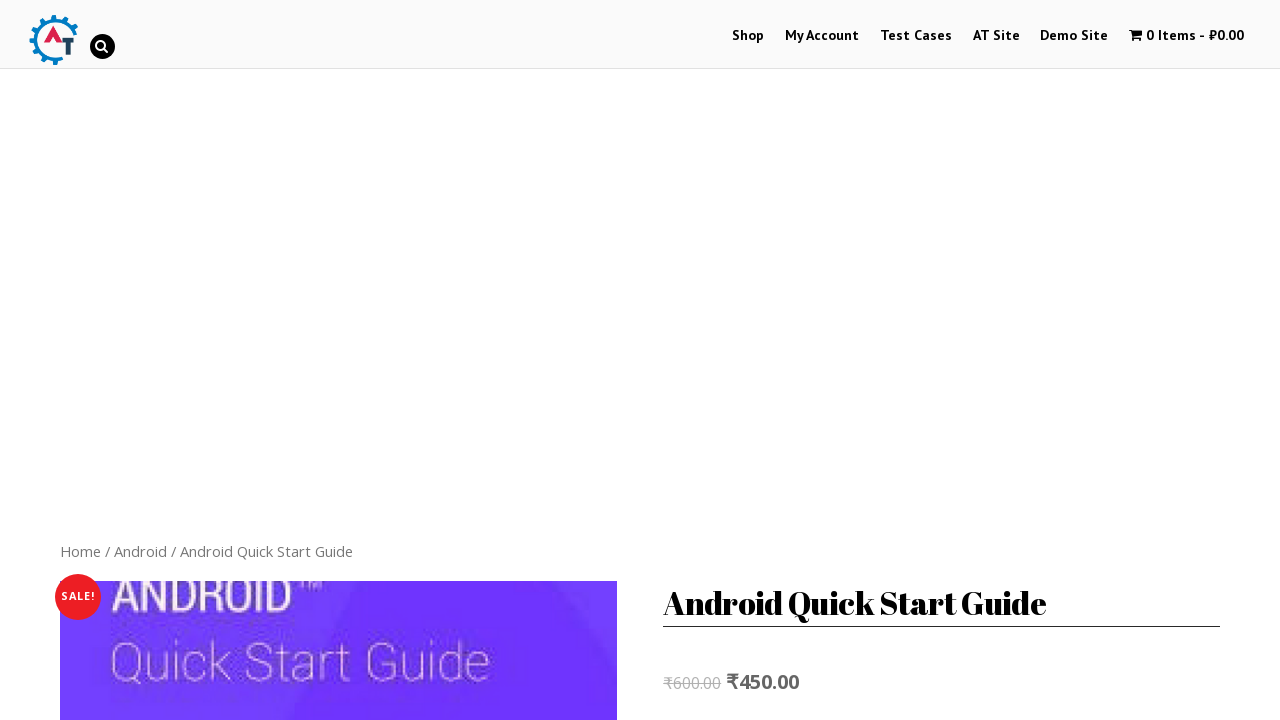

Verified old price (deleted price) is displayed
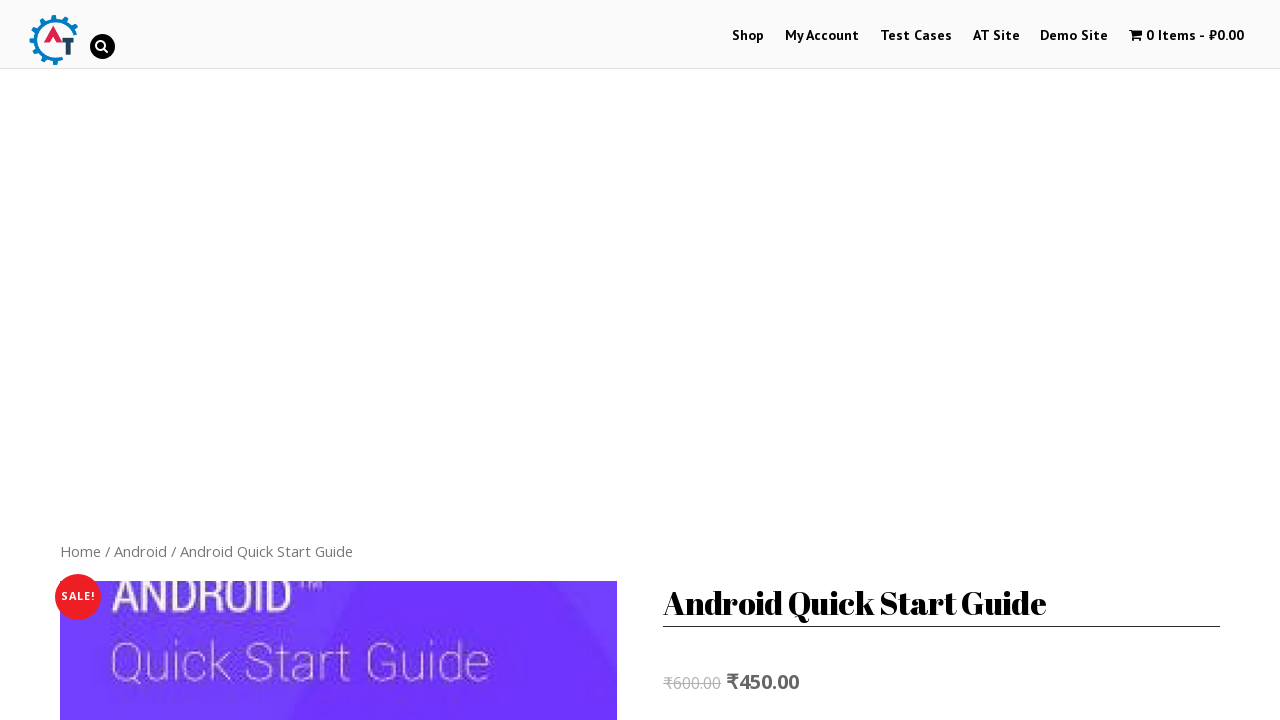

Verified new discounted price is displayed
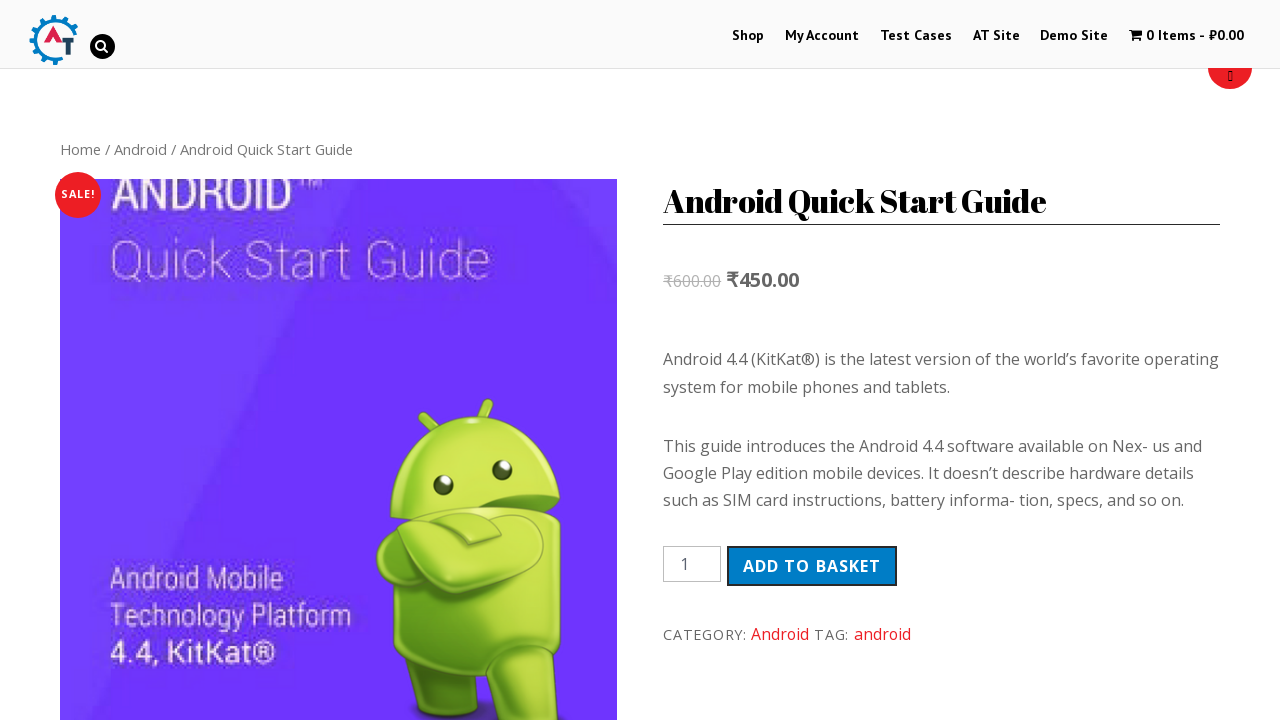

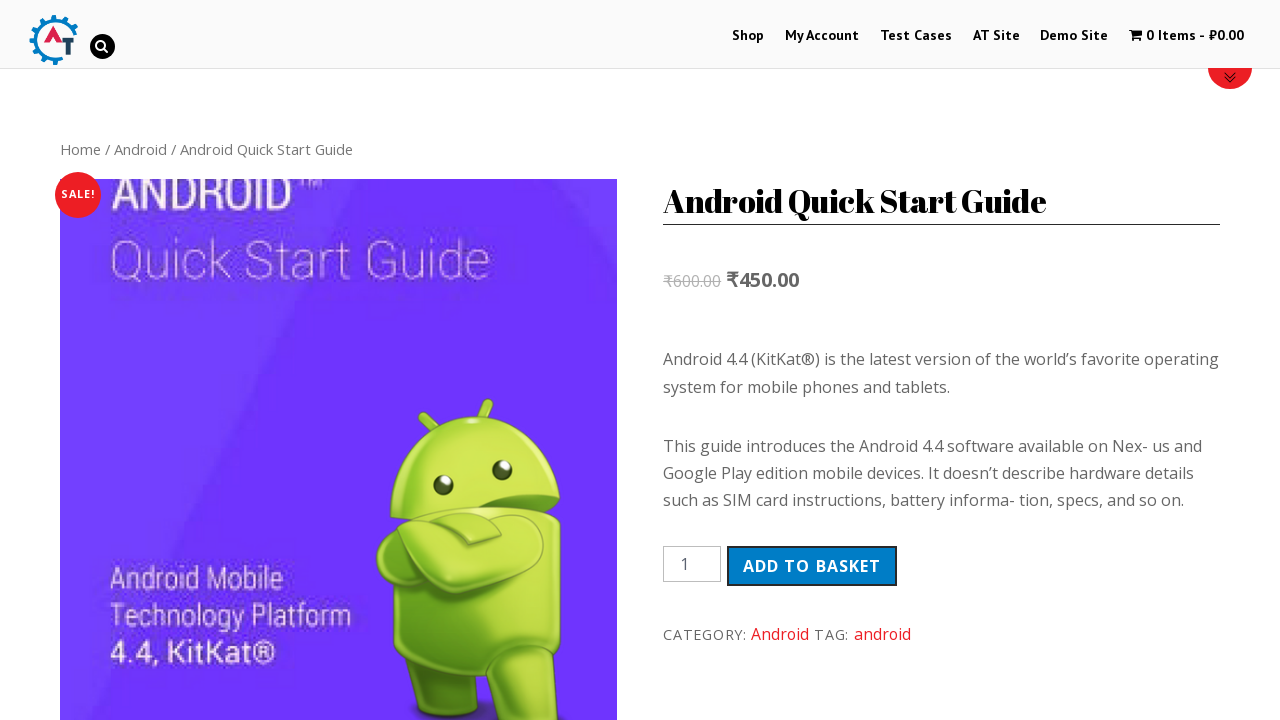